Tests browser multi-tab functionality by opening a new tab, navigating to different websites in each tab, and switching between them

Starting URL: https://www.ptpress.com.cn/search/books

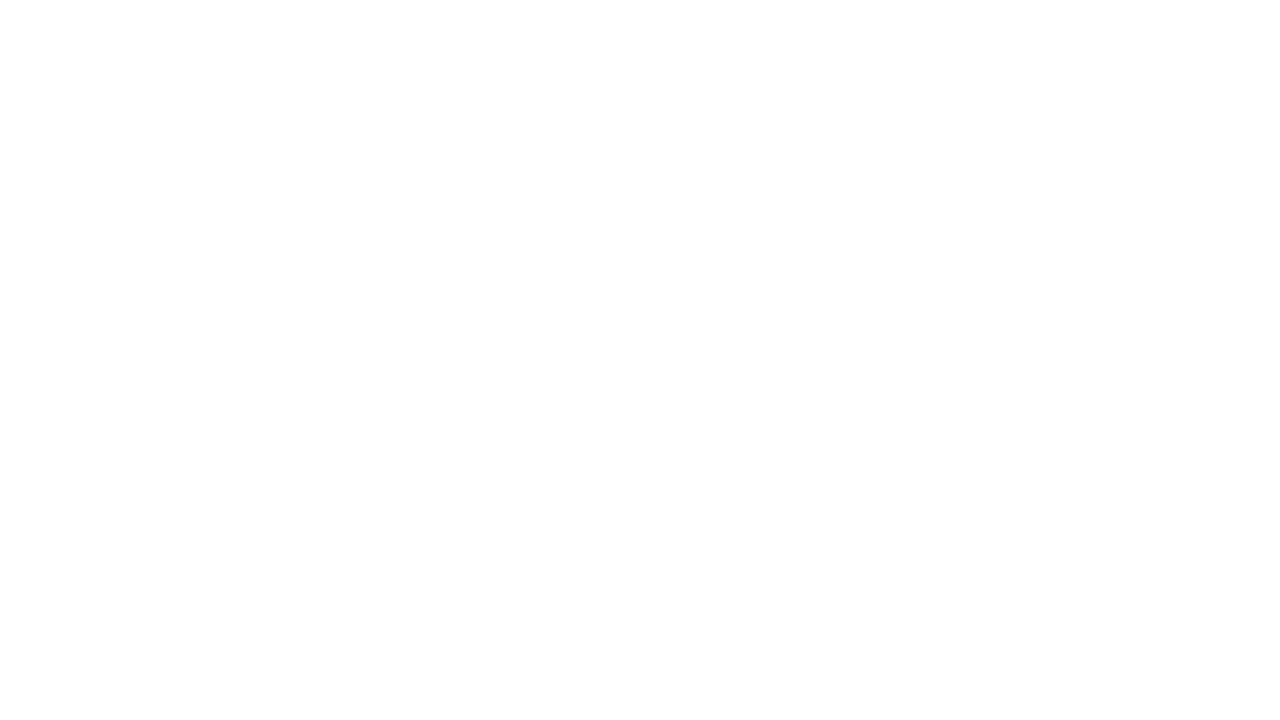

Opened a new tab
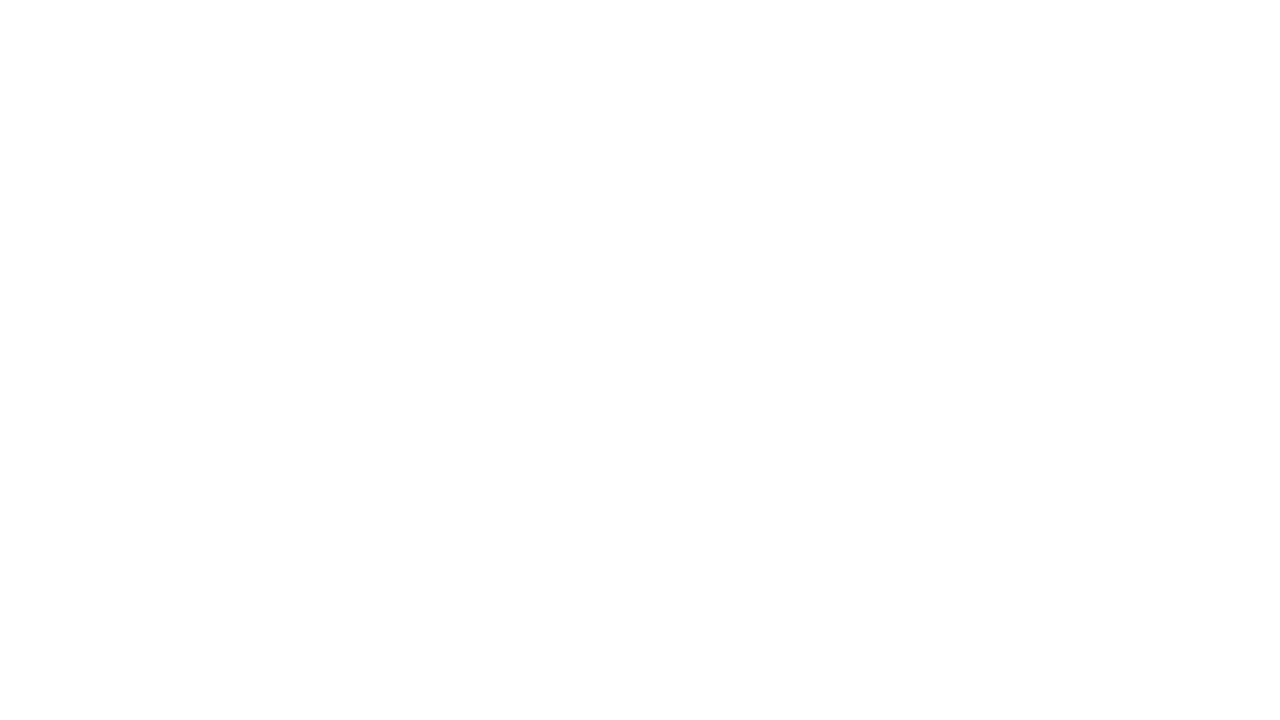

Navigated to http://www.tipdm.com in new tab
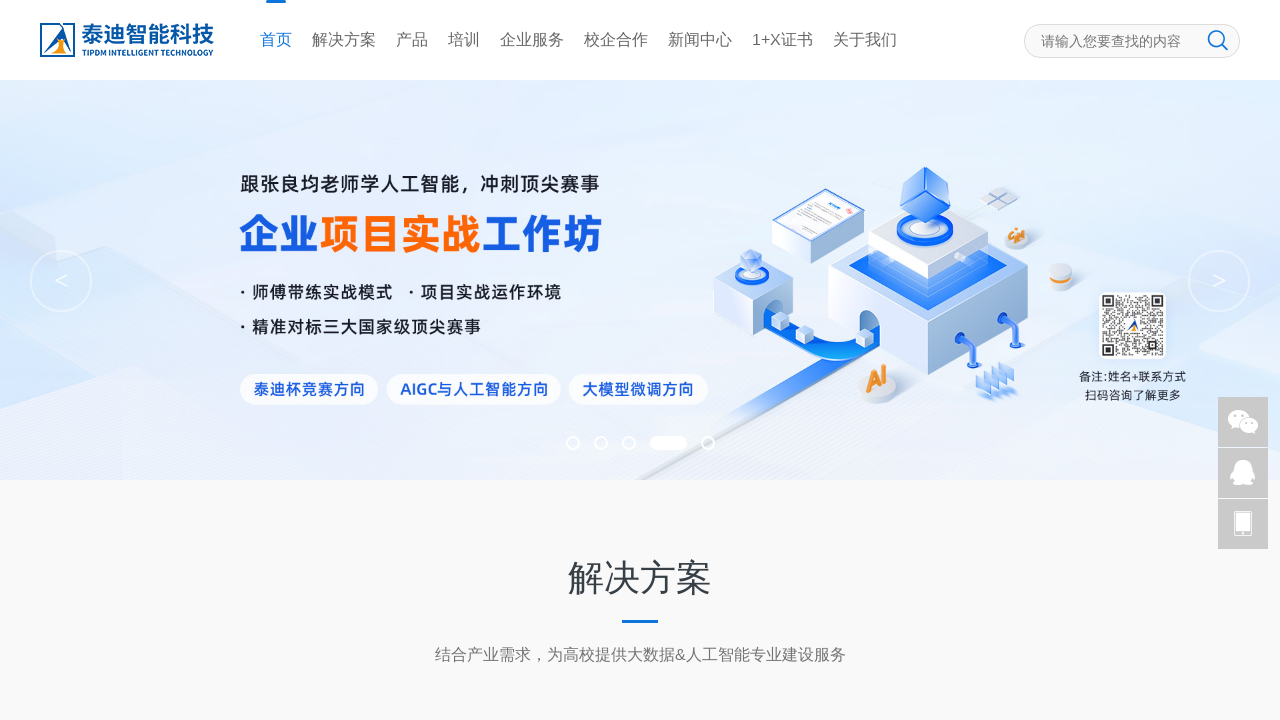

Switched back to original tab
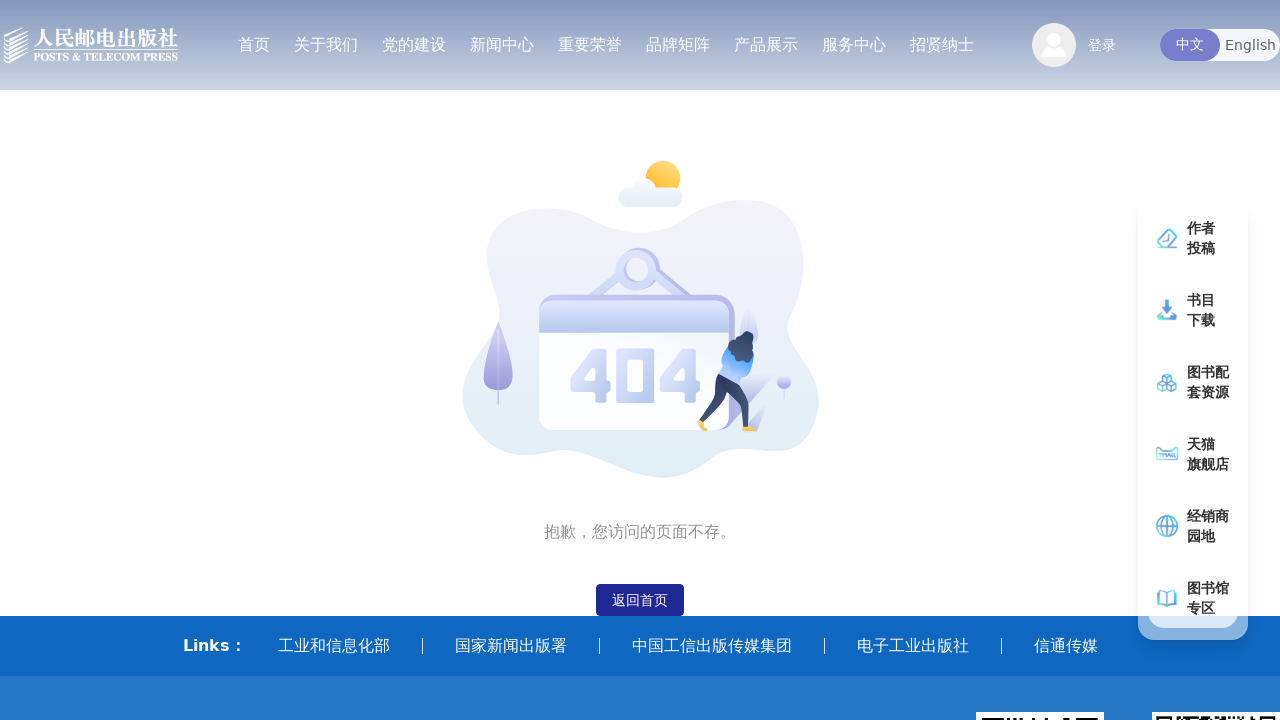

Navigated to http://www.tipdm.org in original tab
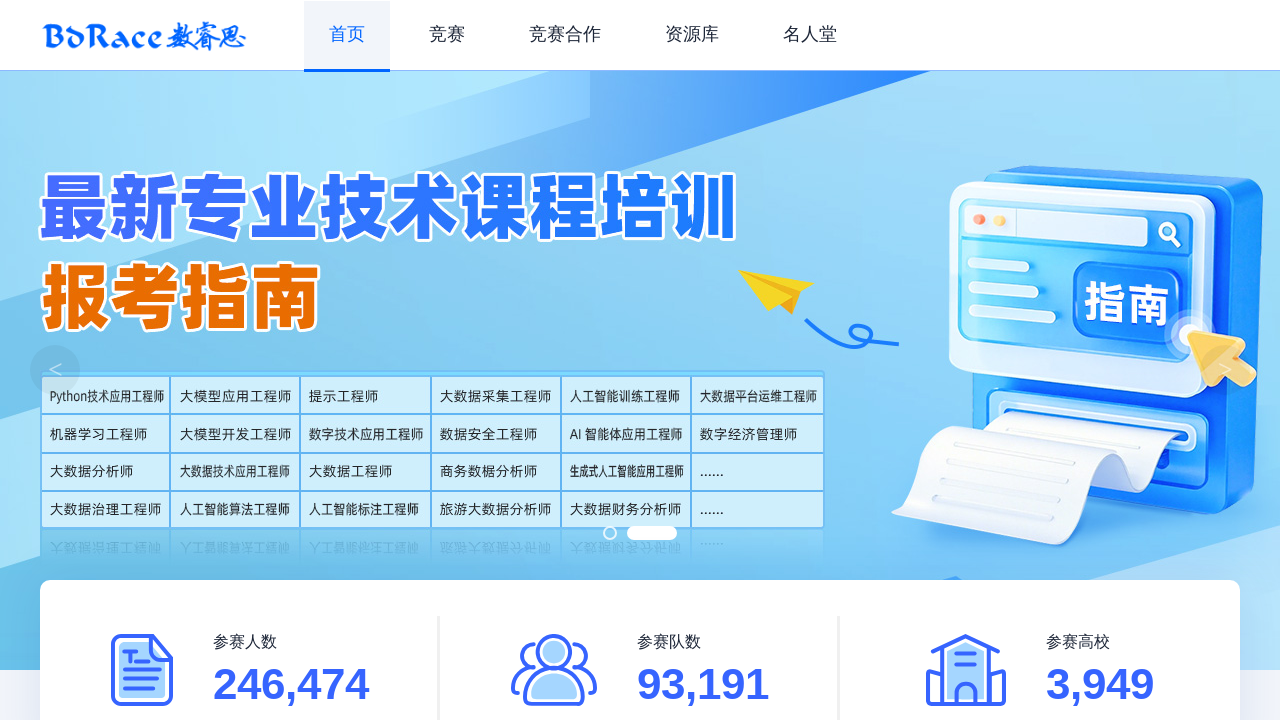

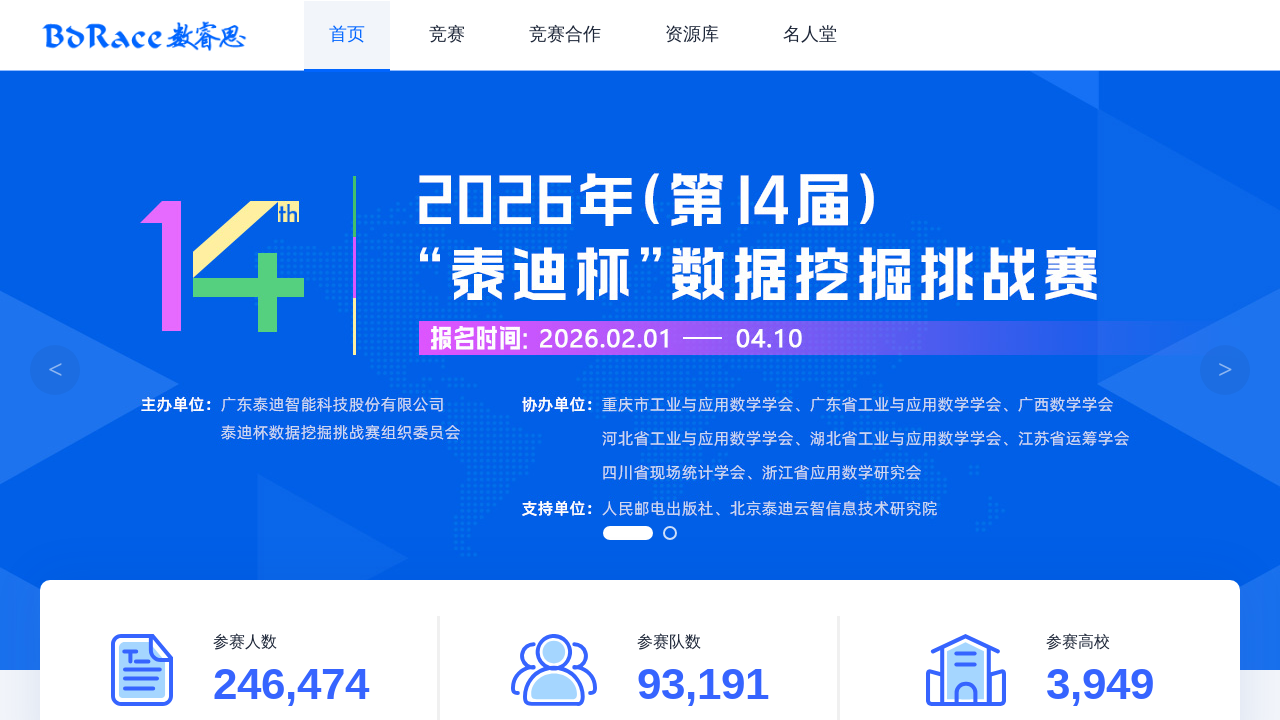